Tests date selection functionality by selecting year, month, and day from dropdown menus and verifying the selected values

Starting URL: https://practice.cydeo.com/dropdown

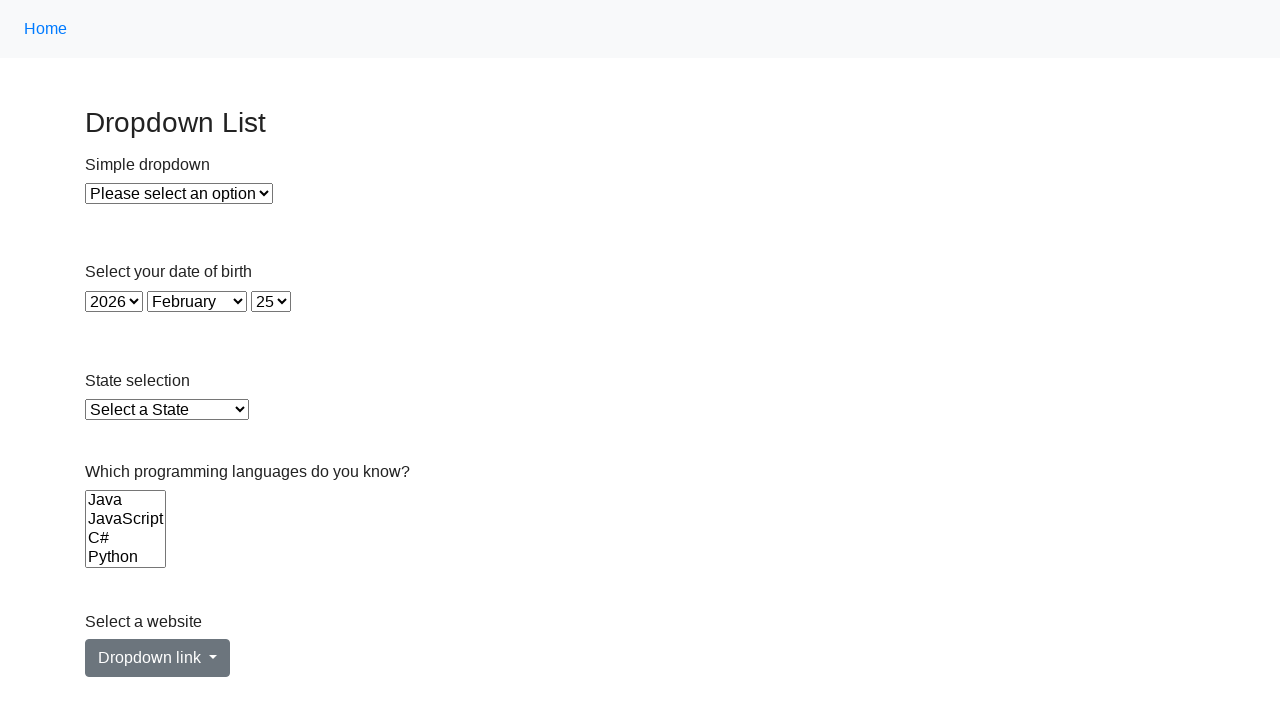

Selected year 1992 from year dropdown on select#year
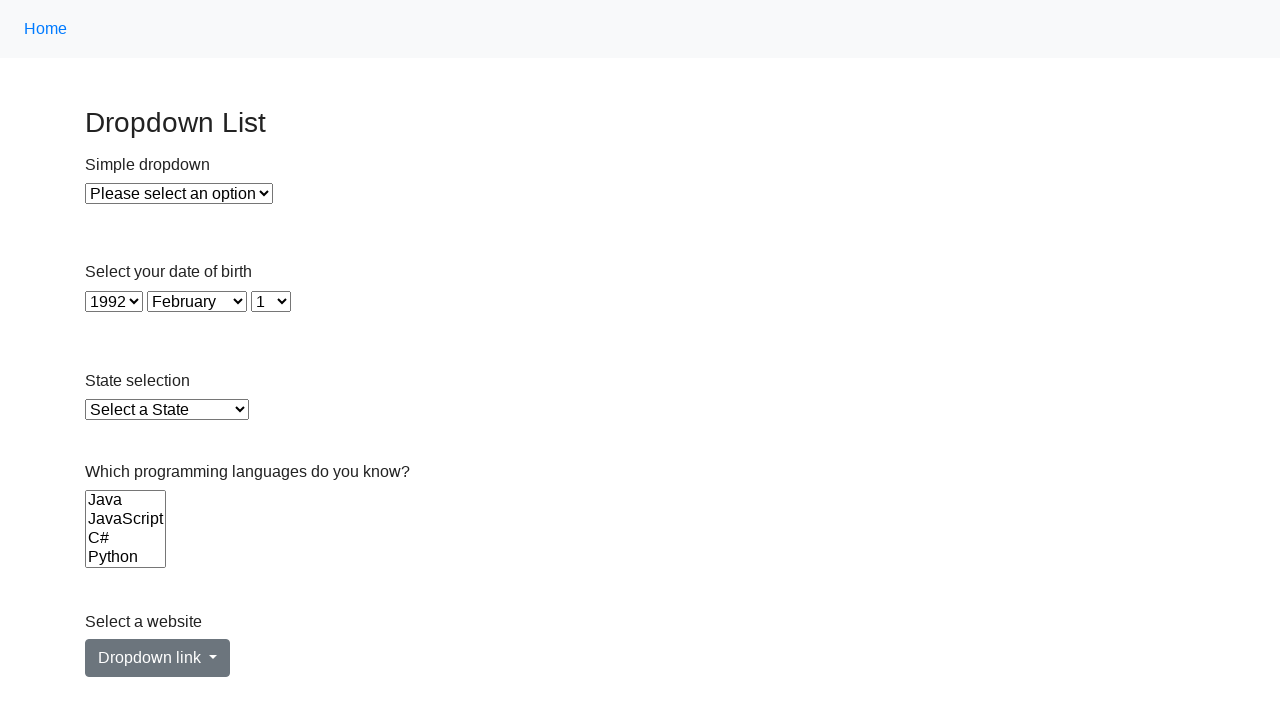

Selected month November (value 11) from month dropdown on select#month
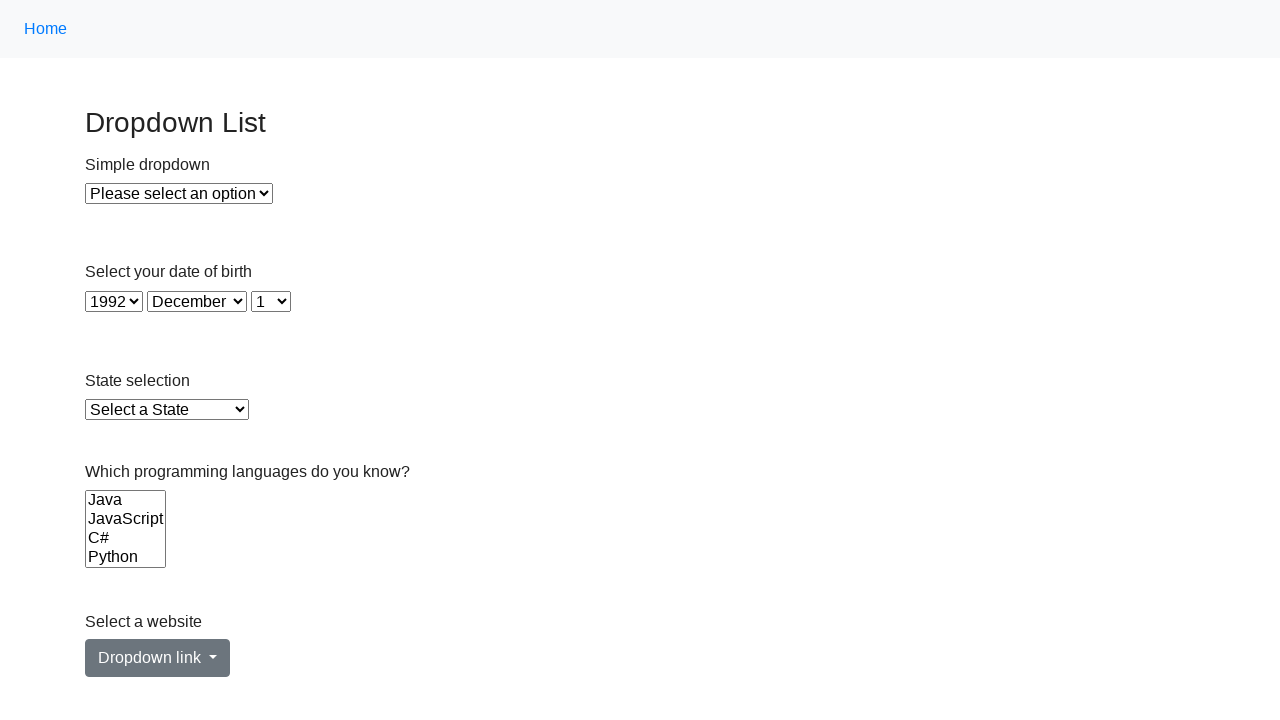

Selected first day option from day dropdown on select#day
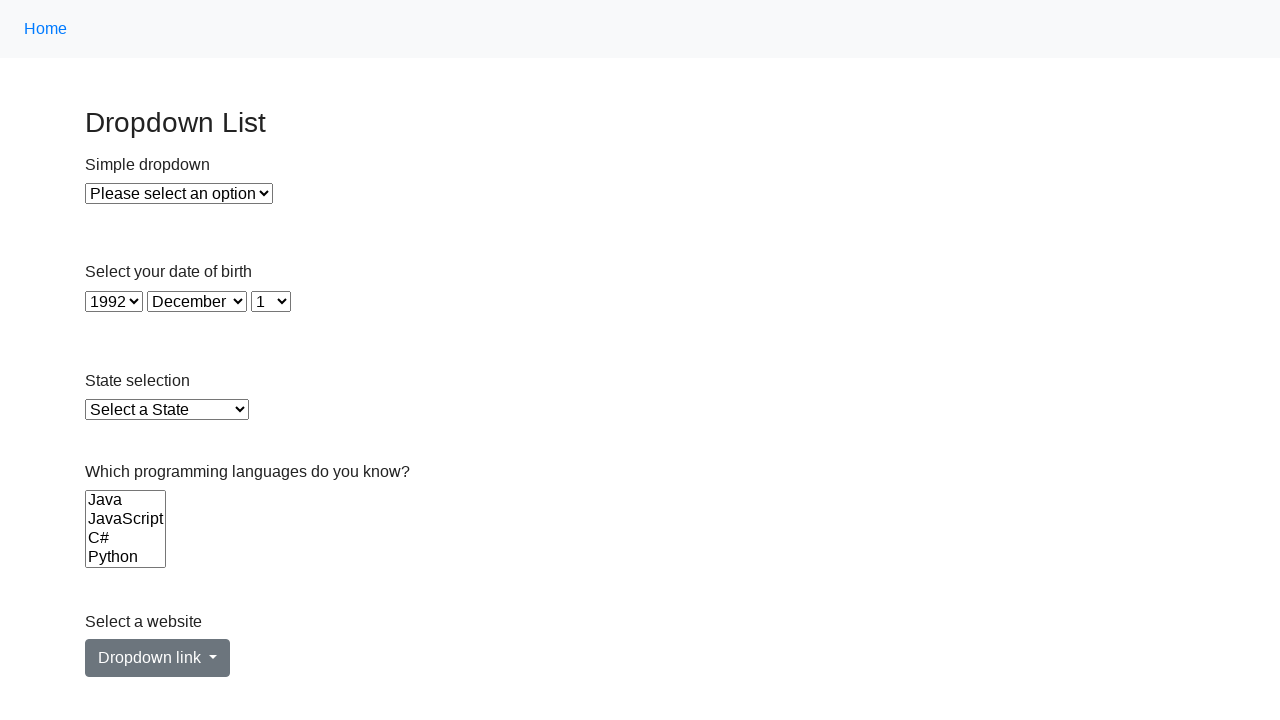

Verified year dropdown value is 1992
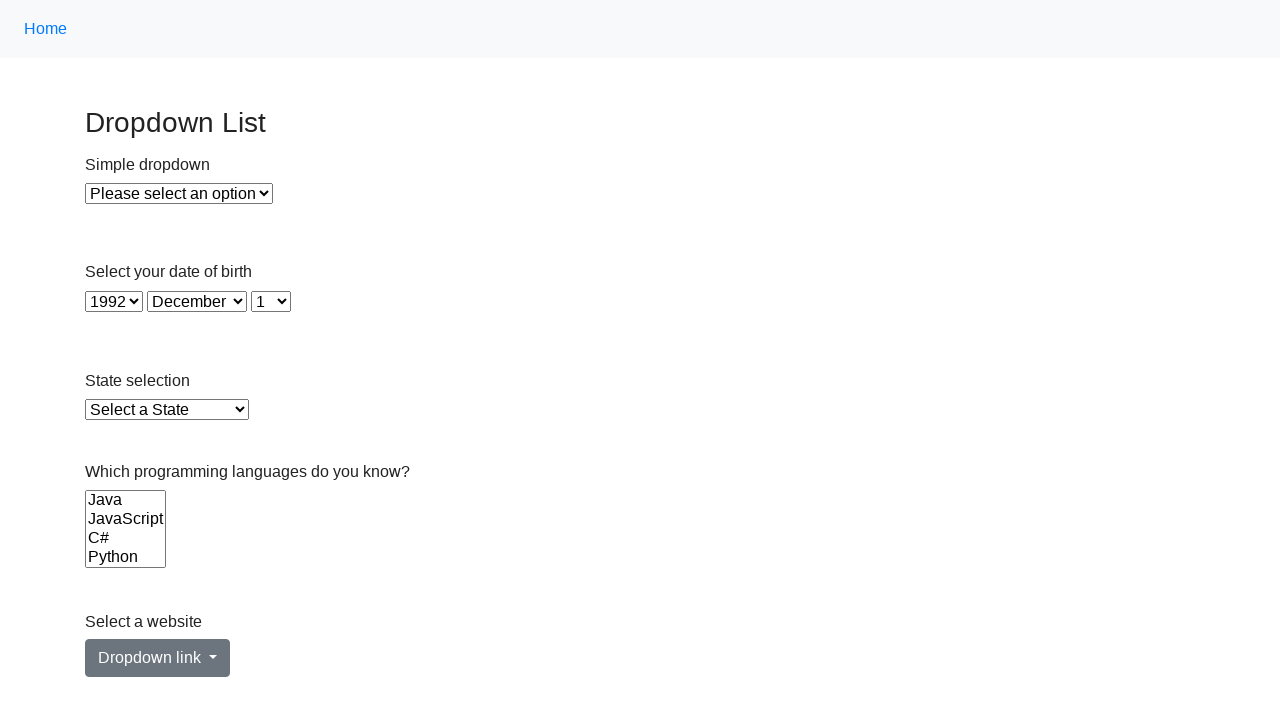

Verified month dropdown displays December
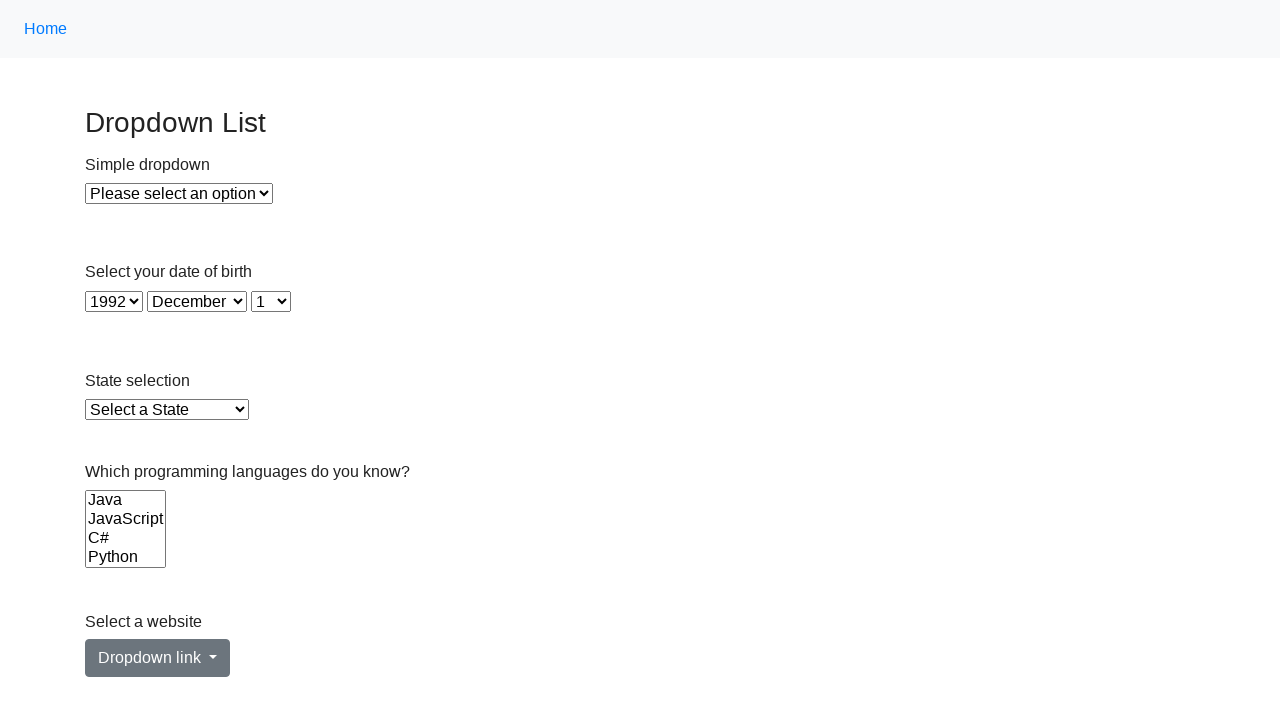

Verified day dropdown displays 1
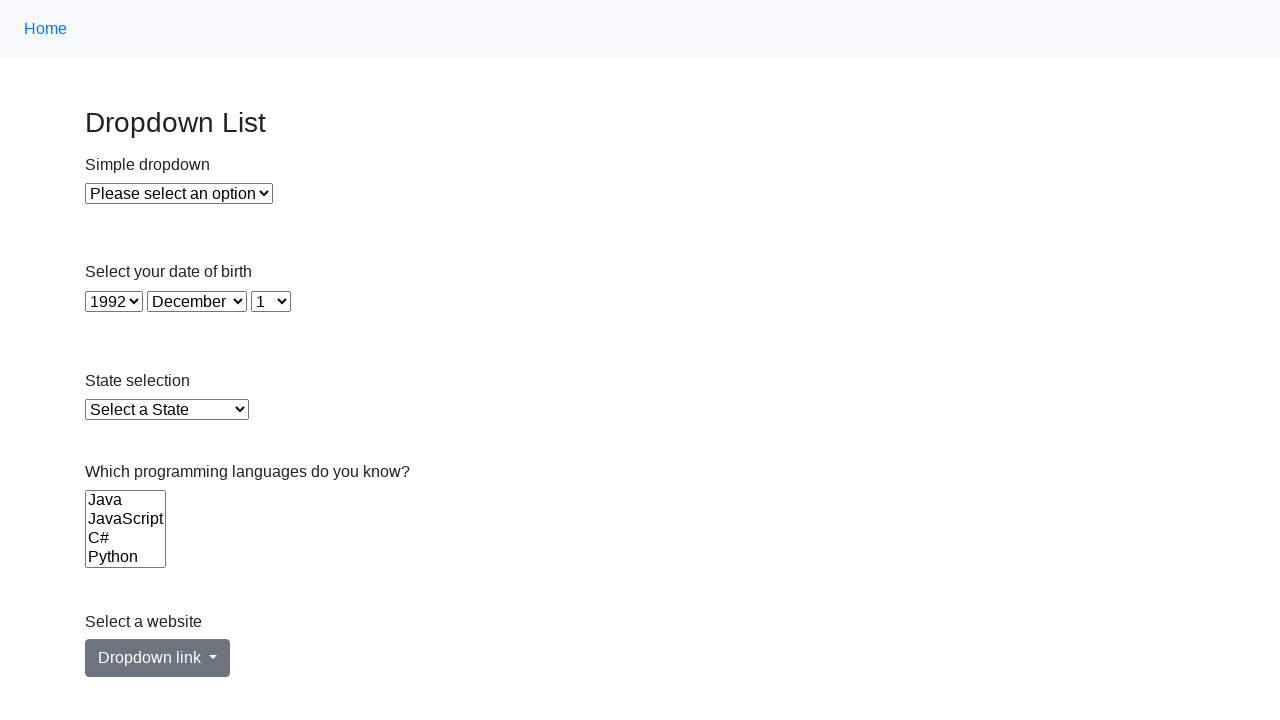

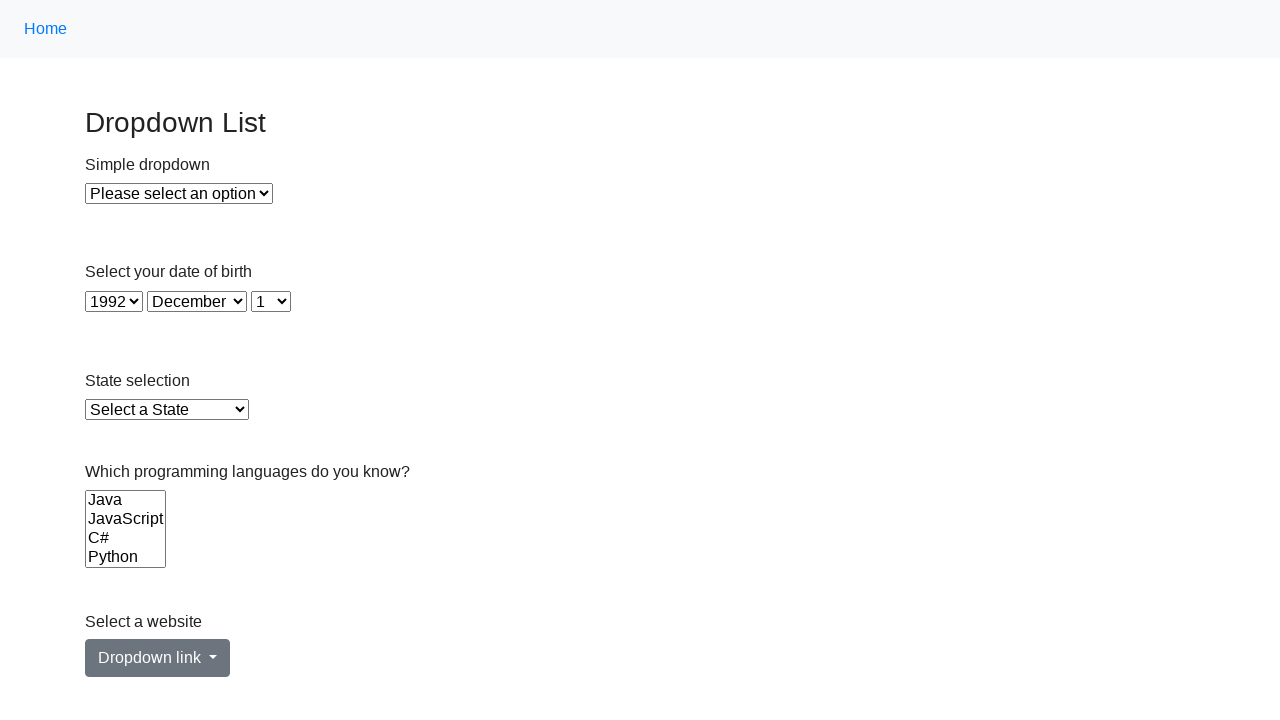